Tests editing a todo item by double-clicking, filling new text, and pressing Enter

Starting URL: https://demo.playwright.dev/todomvc

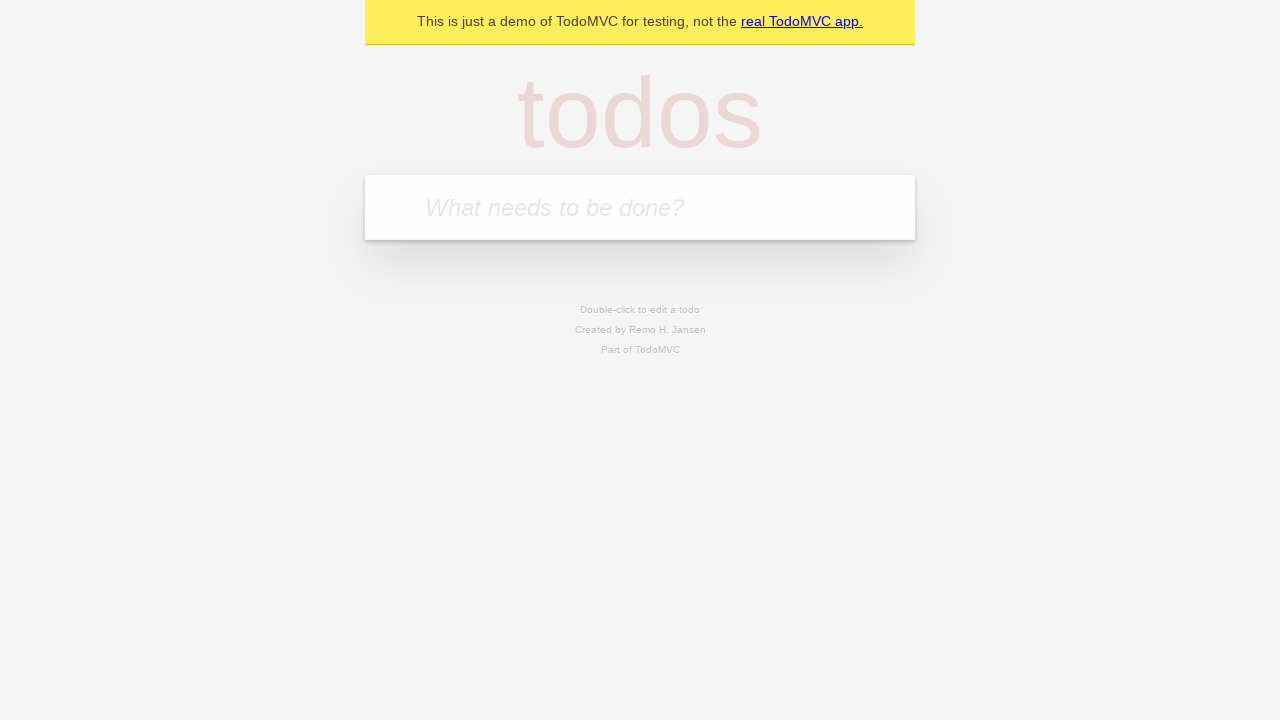

Filled todo input with 'buy some cheese' on internal:attr=[placeholder="What needs to be done?"i]
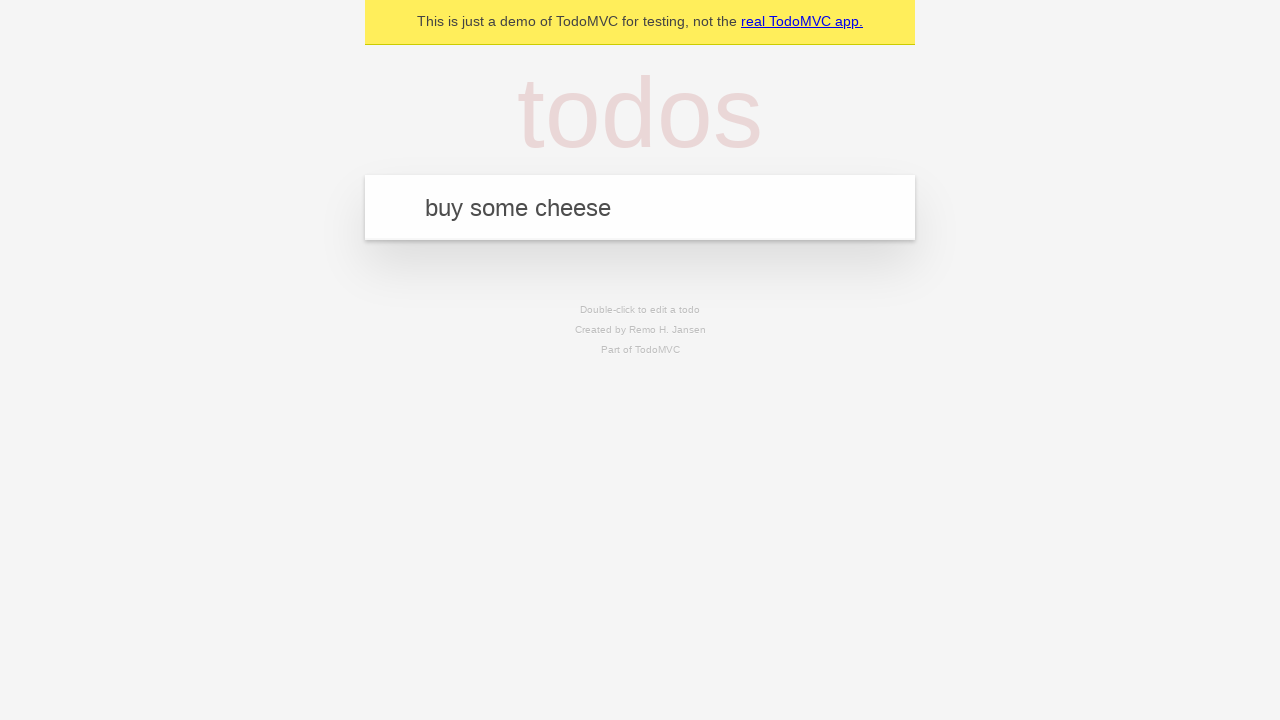

Pressed Enter to create first todo item on internal:attr=[placeholder="What needs to be done?"i]
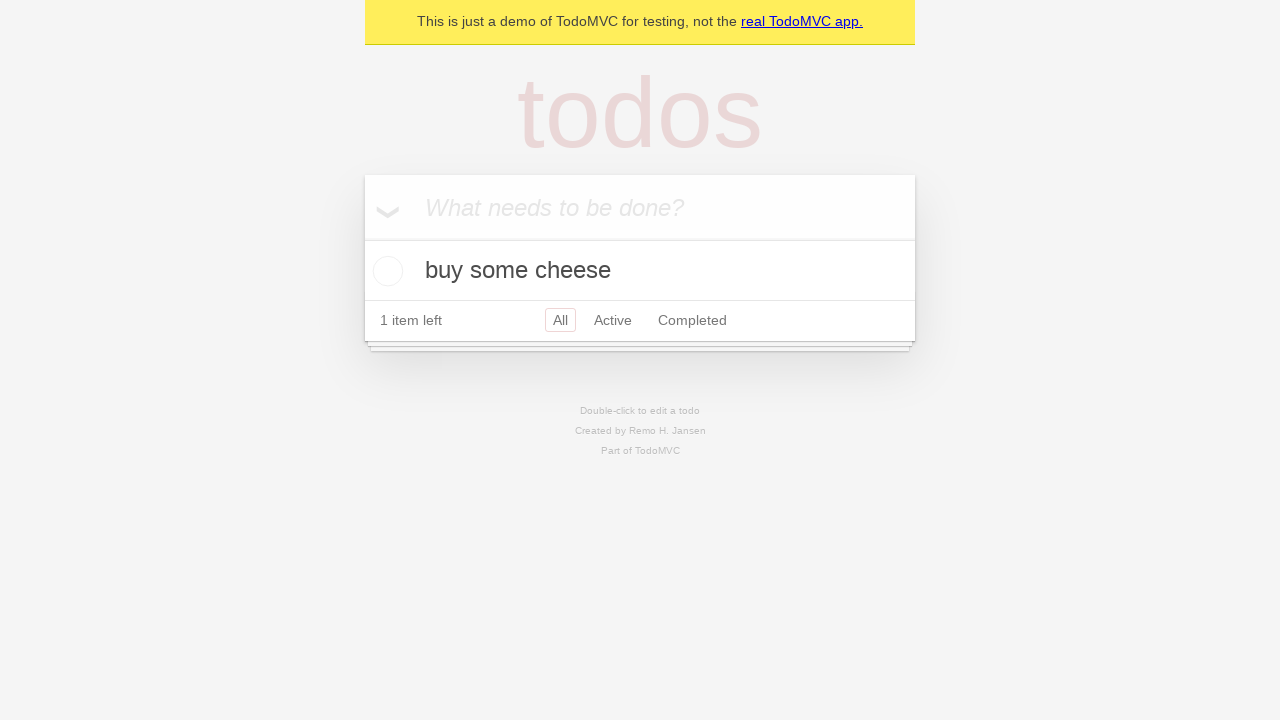

Filled todo input with 'feed the cat' on internal:attr=[placeholder="What needs to be done?"i]
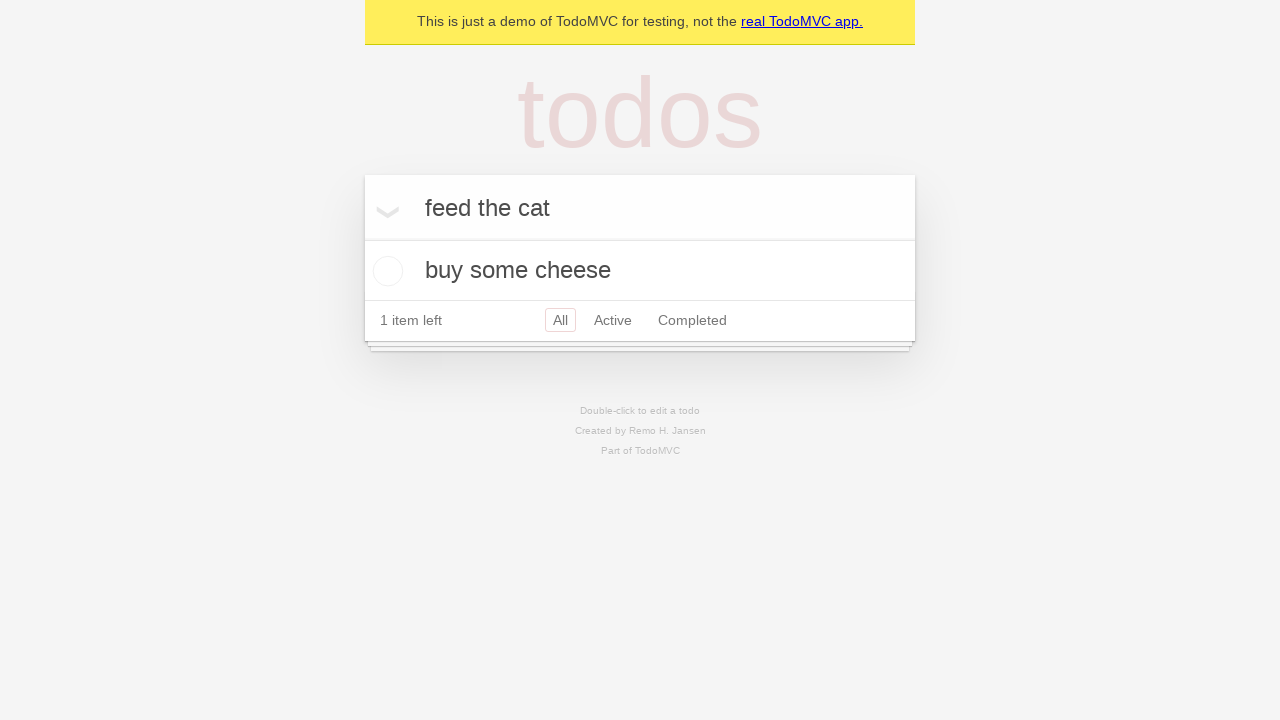

Pressed Enter to create second todo item on internal:attr=[placeholder="What needs to be done?"i]
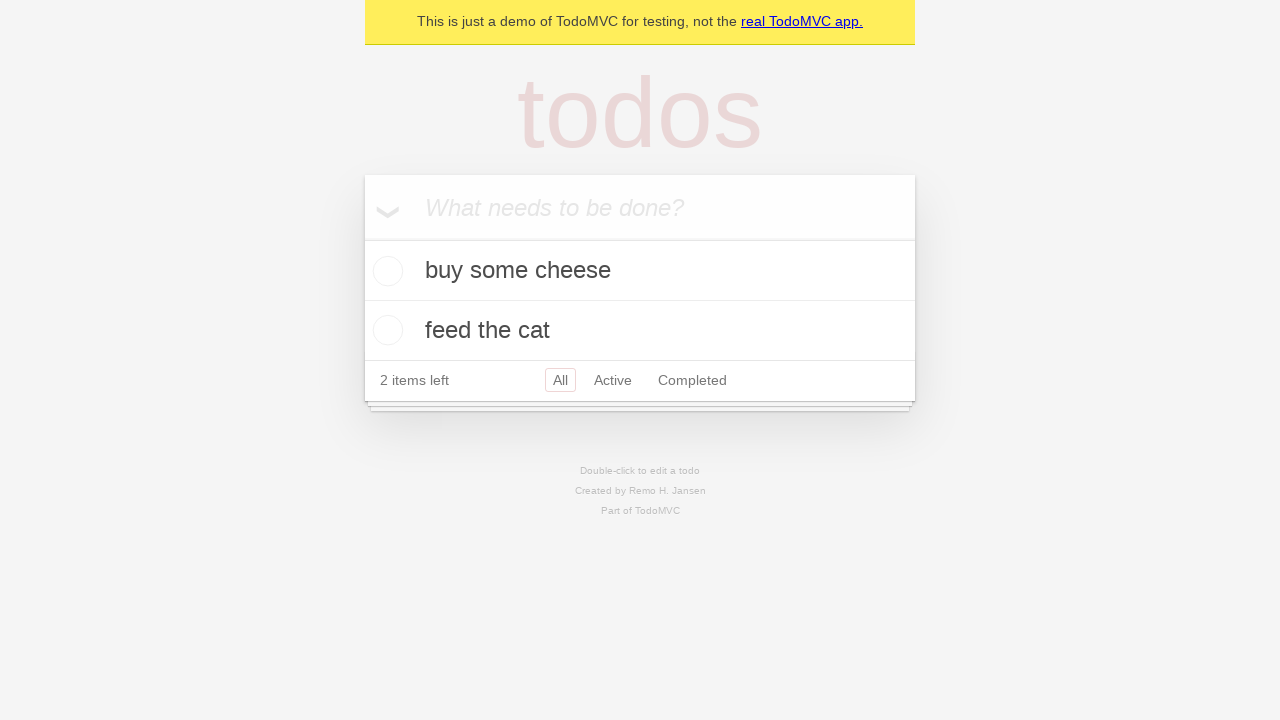

Filled todo input with 'book a doctors appointment' on internal:attr=[placeholder="What needs to be done?"i]
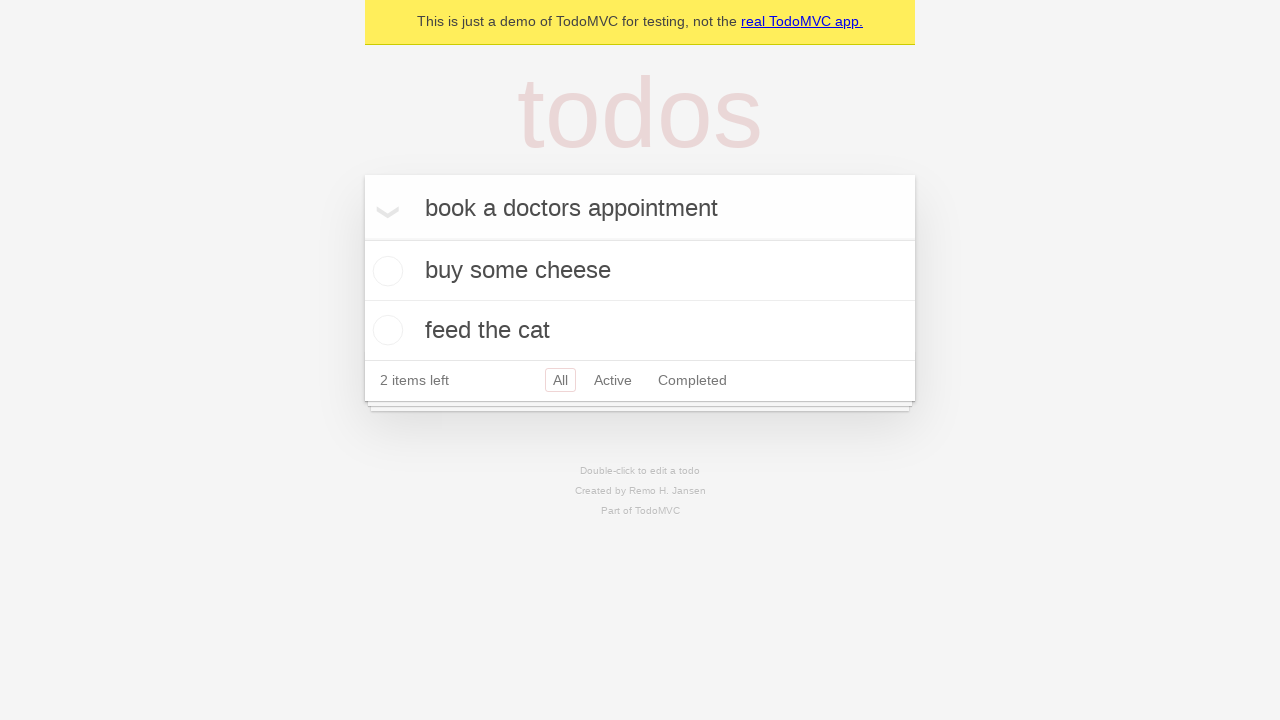

Pressed Enter to create third todo item on internal:attr=[placeholder="What needs to be done?"i]
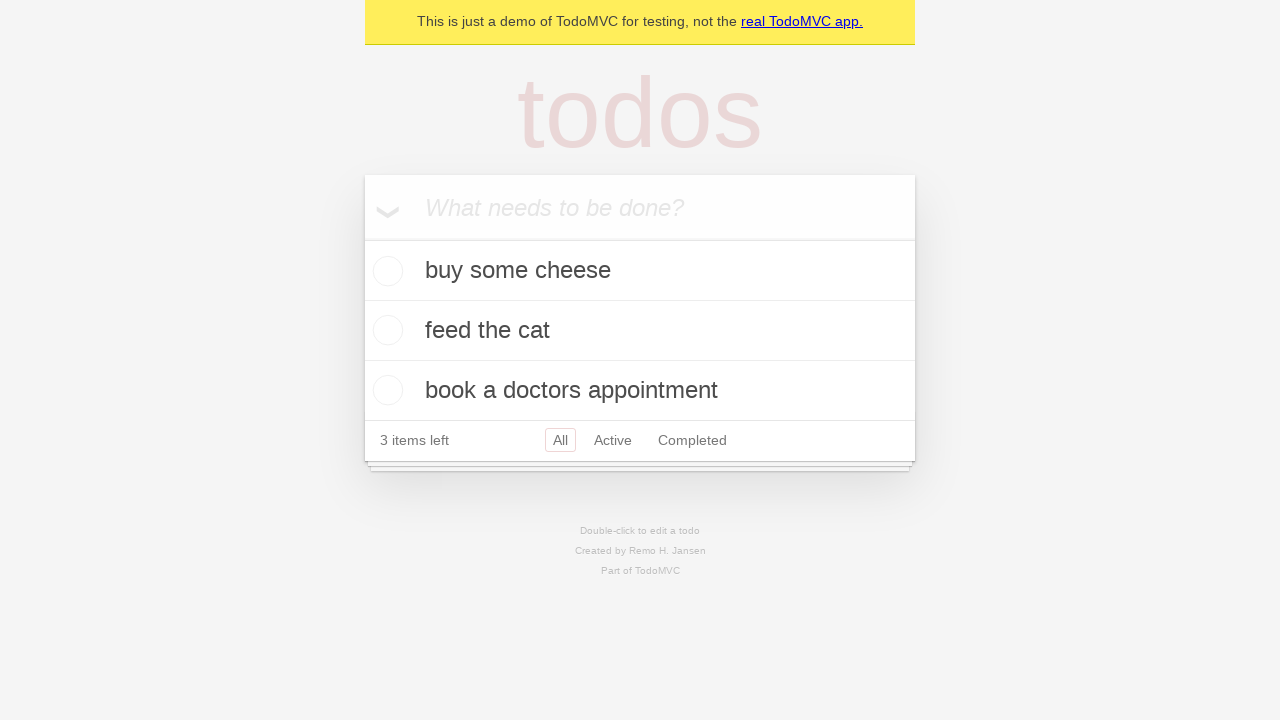

Double-clicked second todo item to enter edit mode at (640, 331) on internal:testid=[data-testid="todo-item"s] >> nth=1
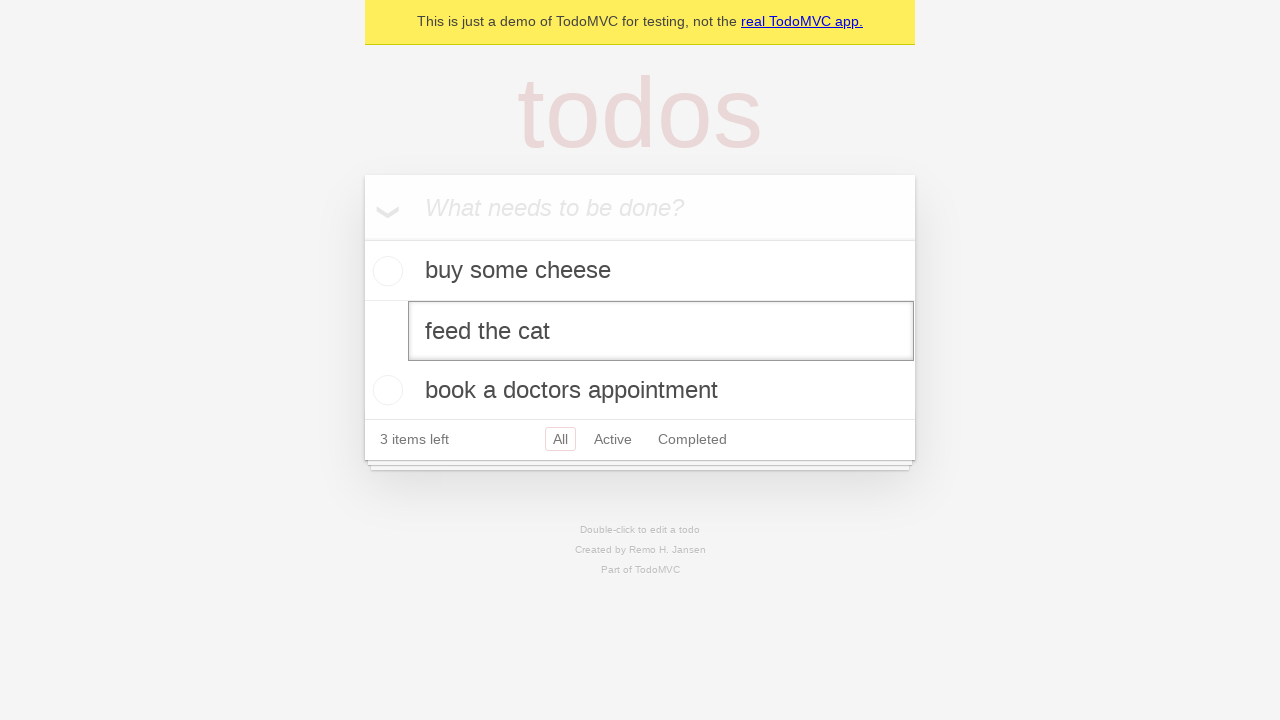

Filled edit textbox with new text 'buy some sausages' on internal:testid=[data-testid="todo-item"s] >> nth=1 >> internal:role=textbox[nam
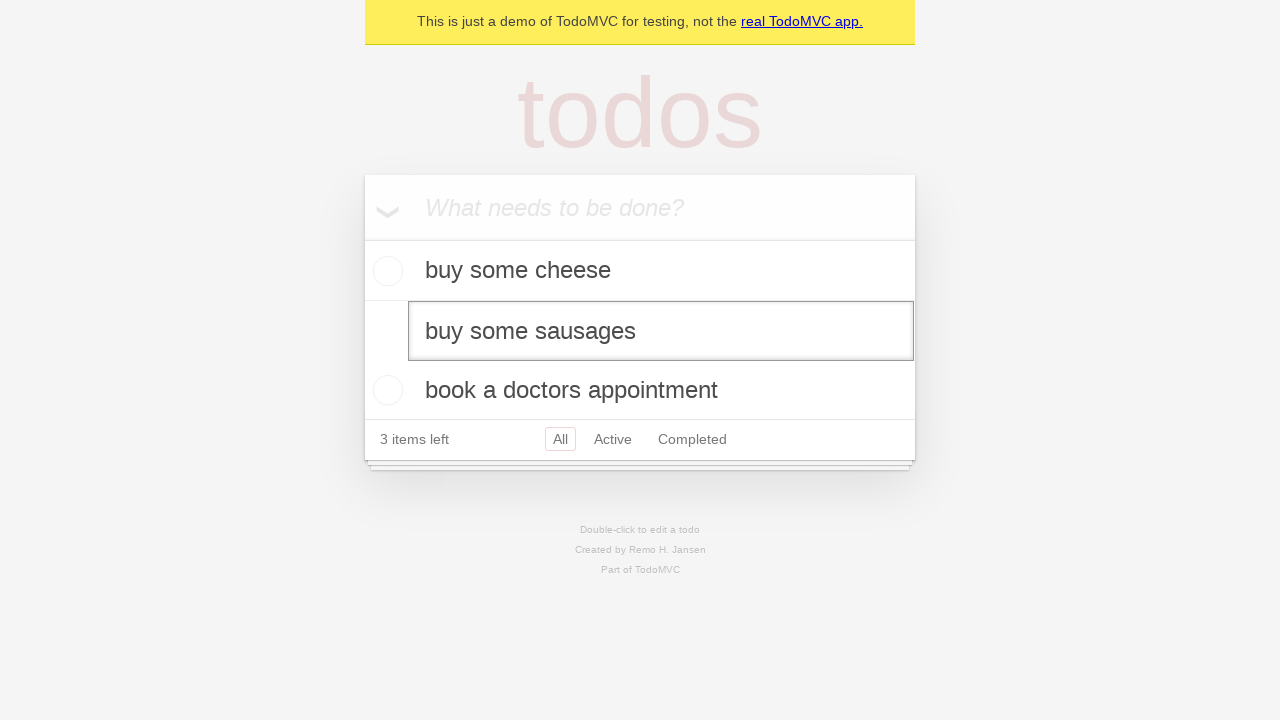

Pressed Enter to save the edited todo item on internal:testid=[data-testid="todo-item"s] >> nth=1 >> internal:role=textbox[nam
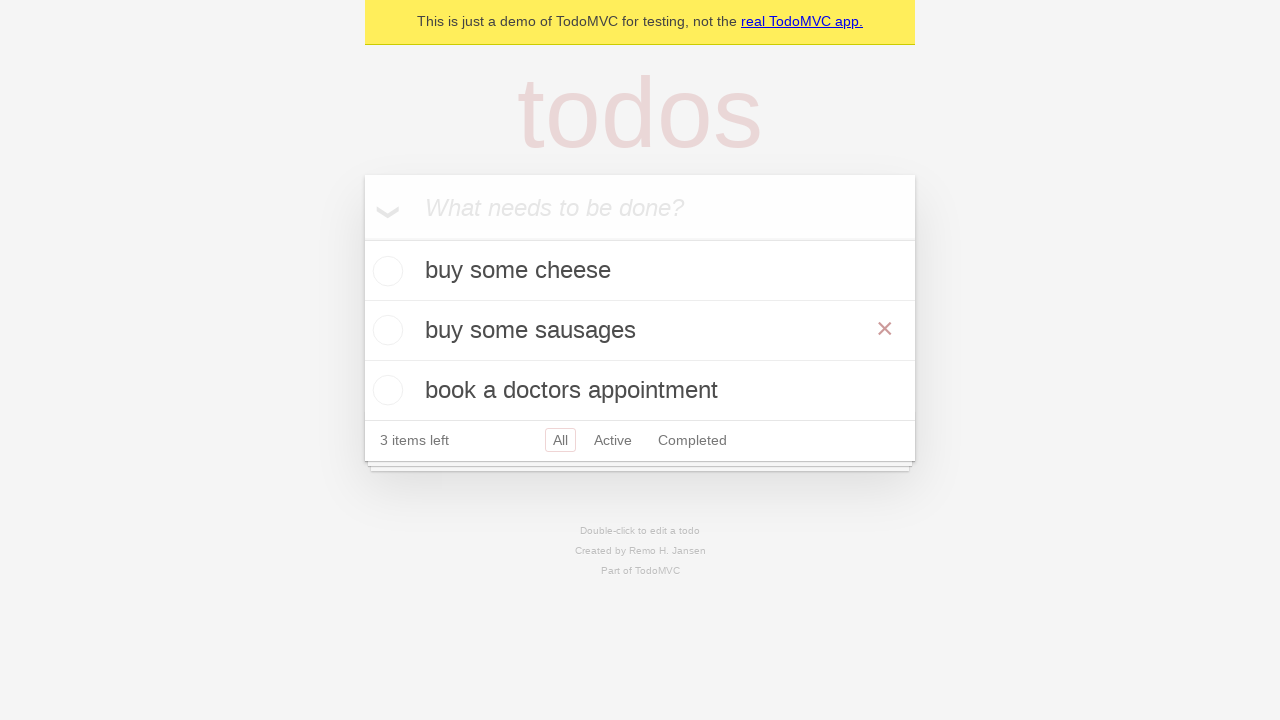

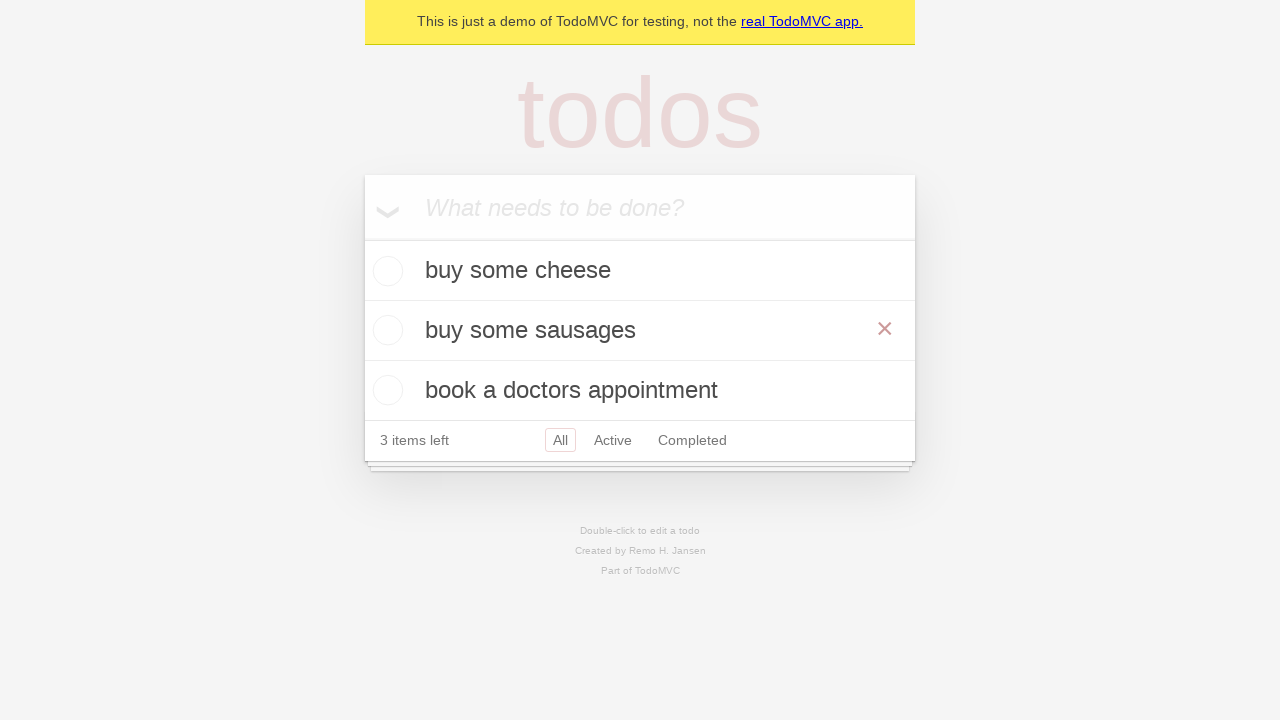